Tests the forgot password functionality by entering an email and clicking retrieve password button

Starting URL: http://the-internet.herokuapp.com/forgot_password

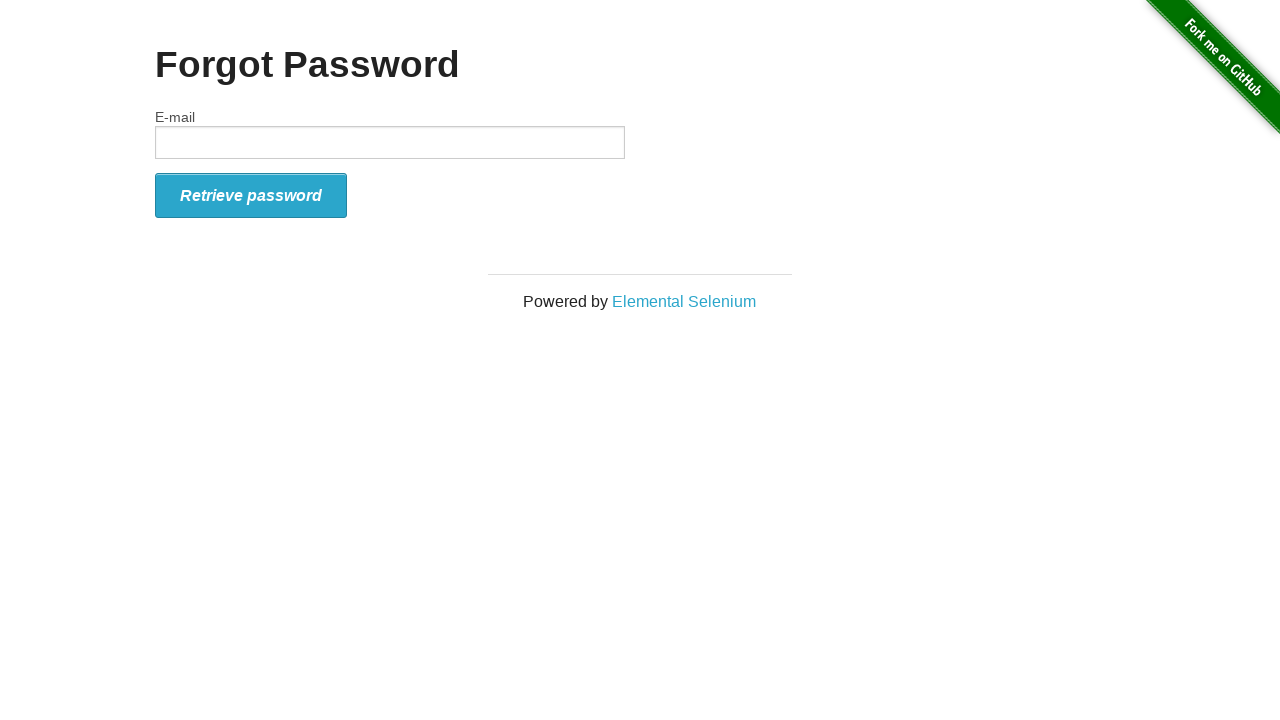

Filled email field with 'testuser543@example.com' on #email
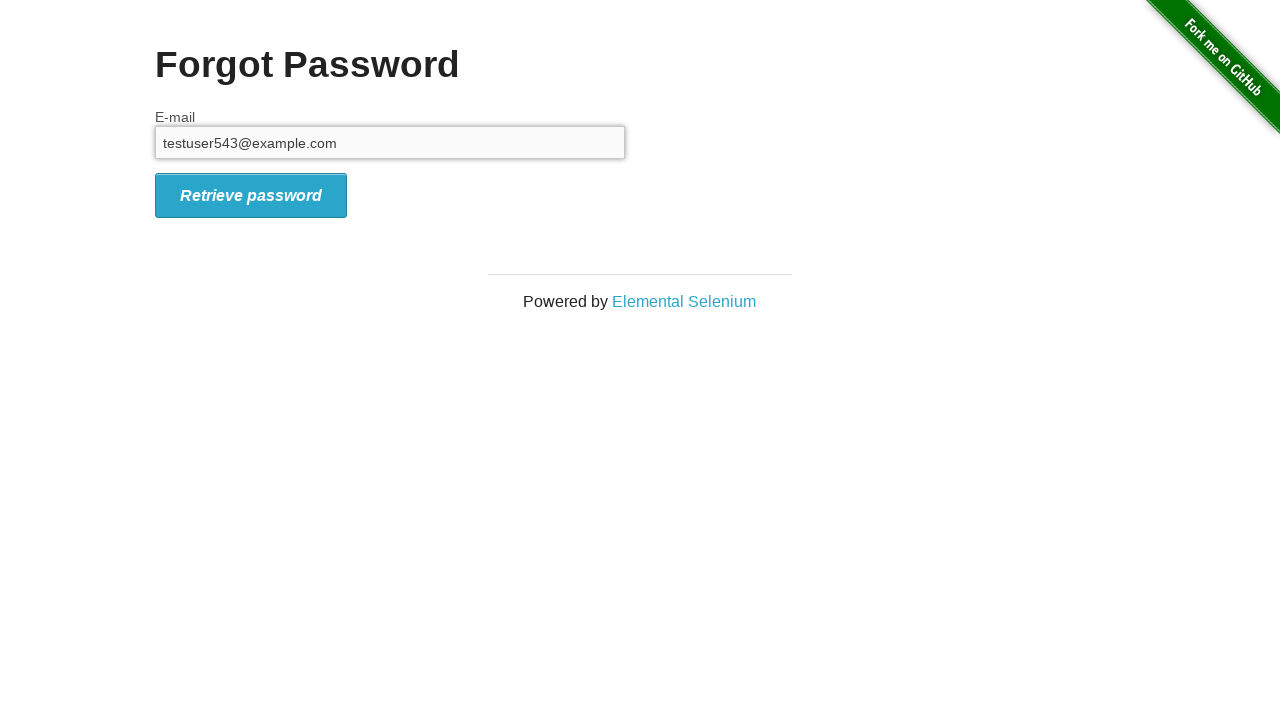

Clicked retrieve password button at (251, 195) on xpath=//i[contains(text(),'Retrieve password')]
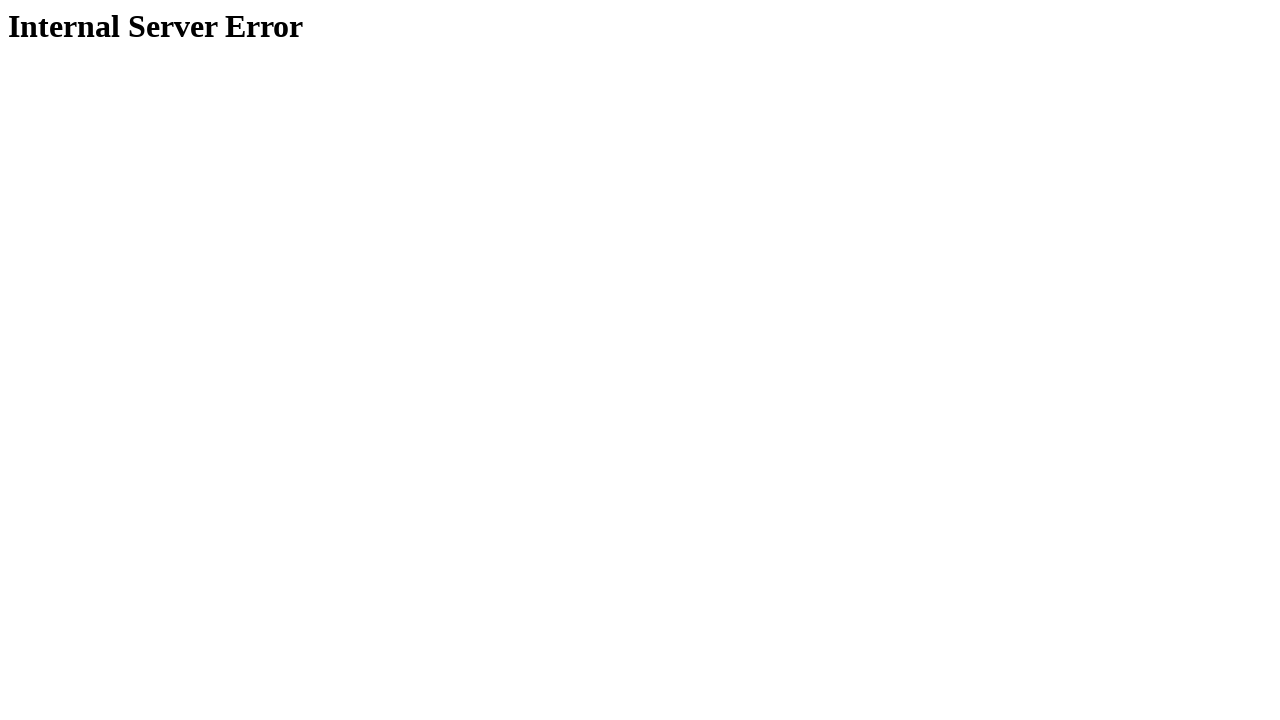

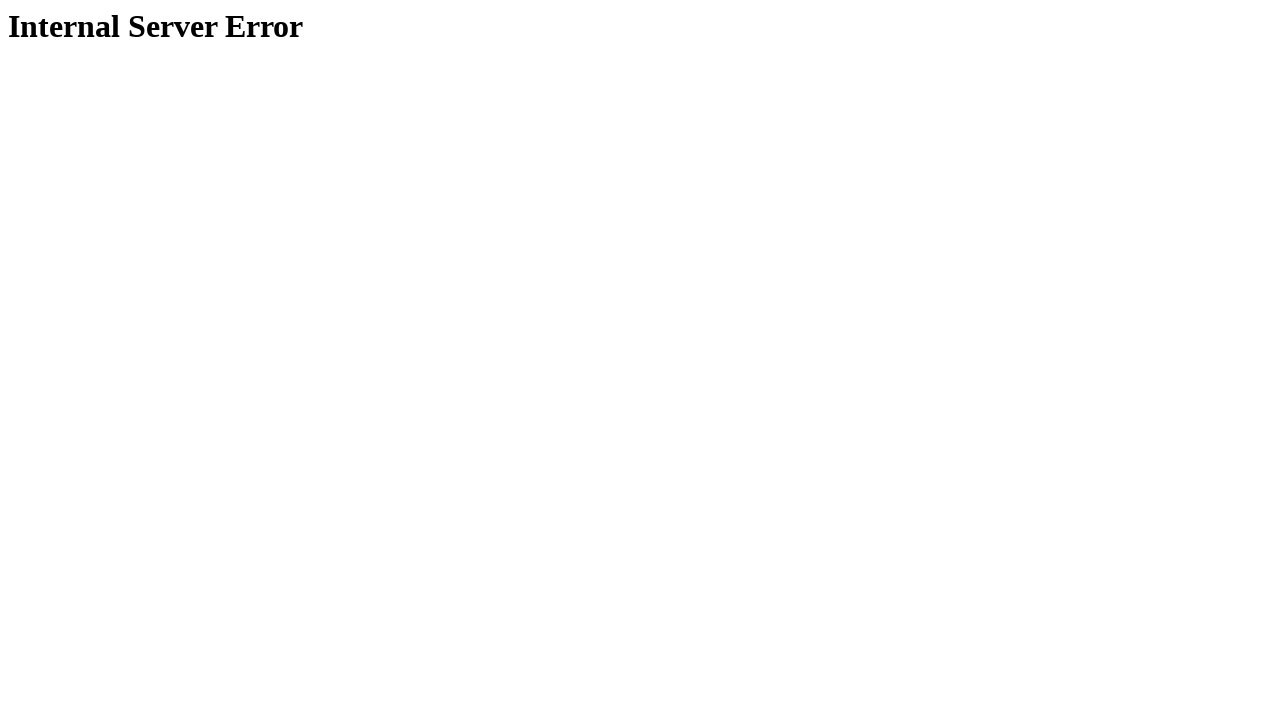